Navigates to syntaxtechs.com and performs basic browser operations like maximizing the window and retrieving page information (title, URL, page source)

Starting URL: http://syntaxtechs.com

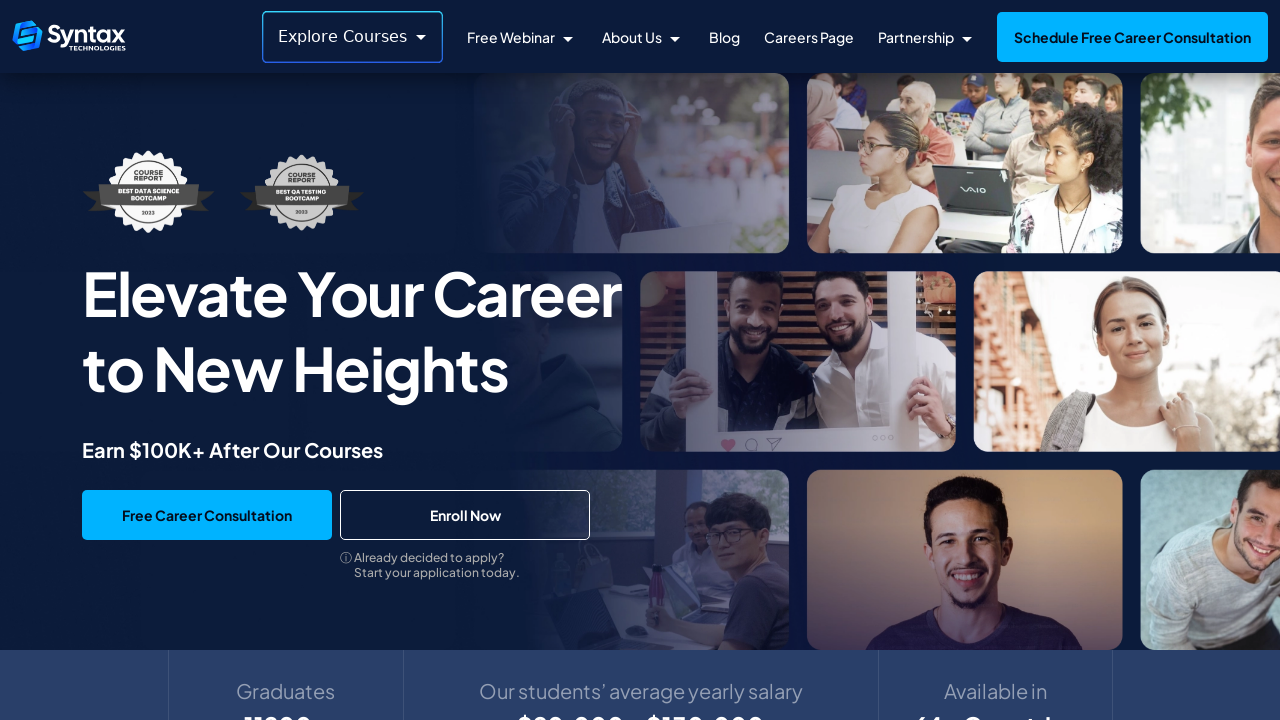

Set viewport size to 1920x1080
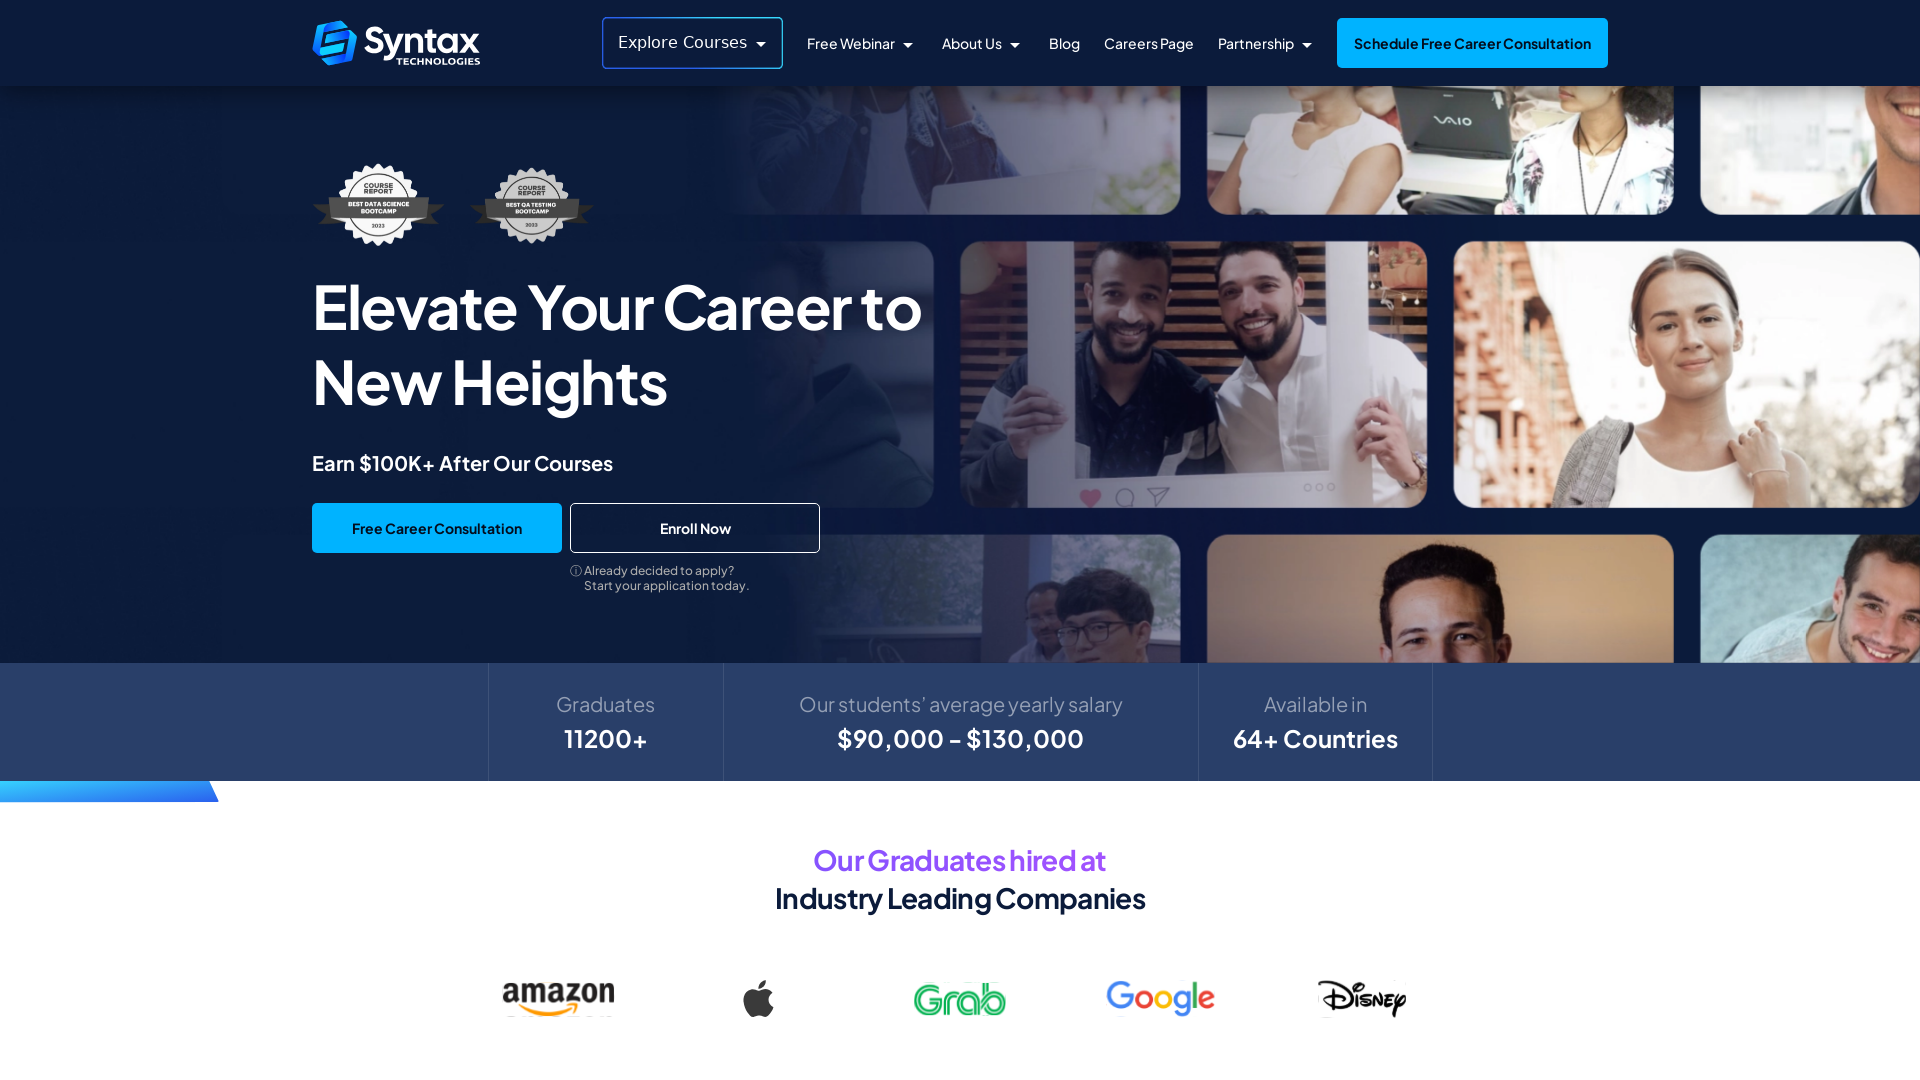

Retrieved page title: Syntax Technologies: Top Online Courses & Certifications
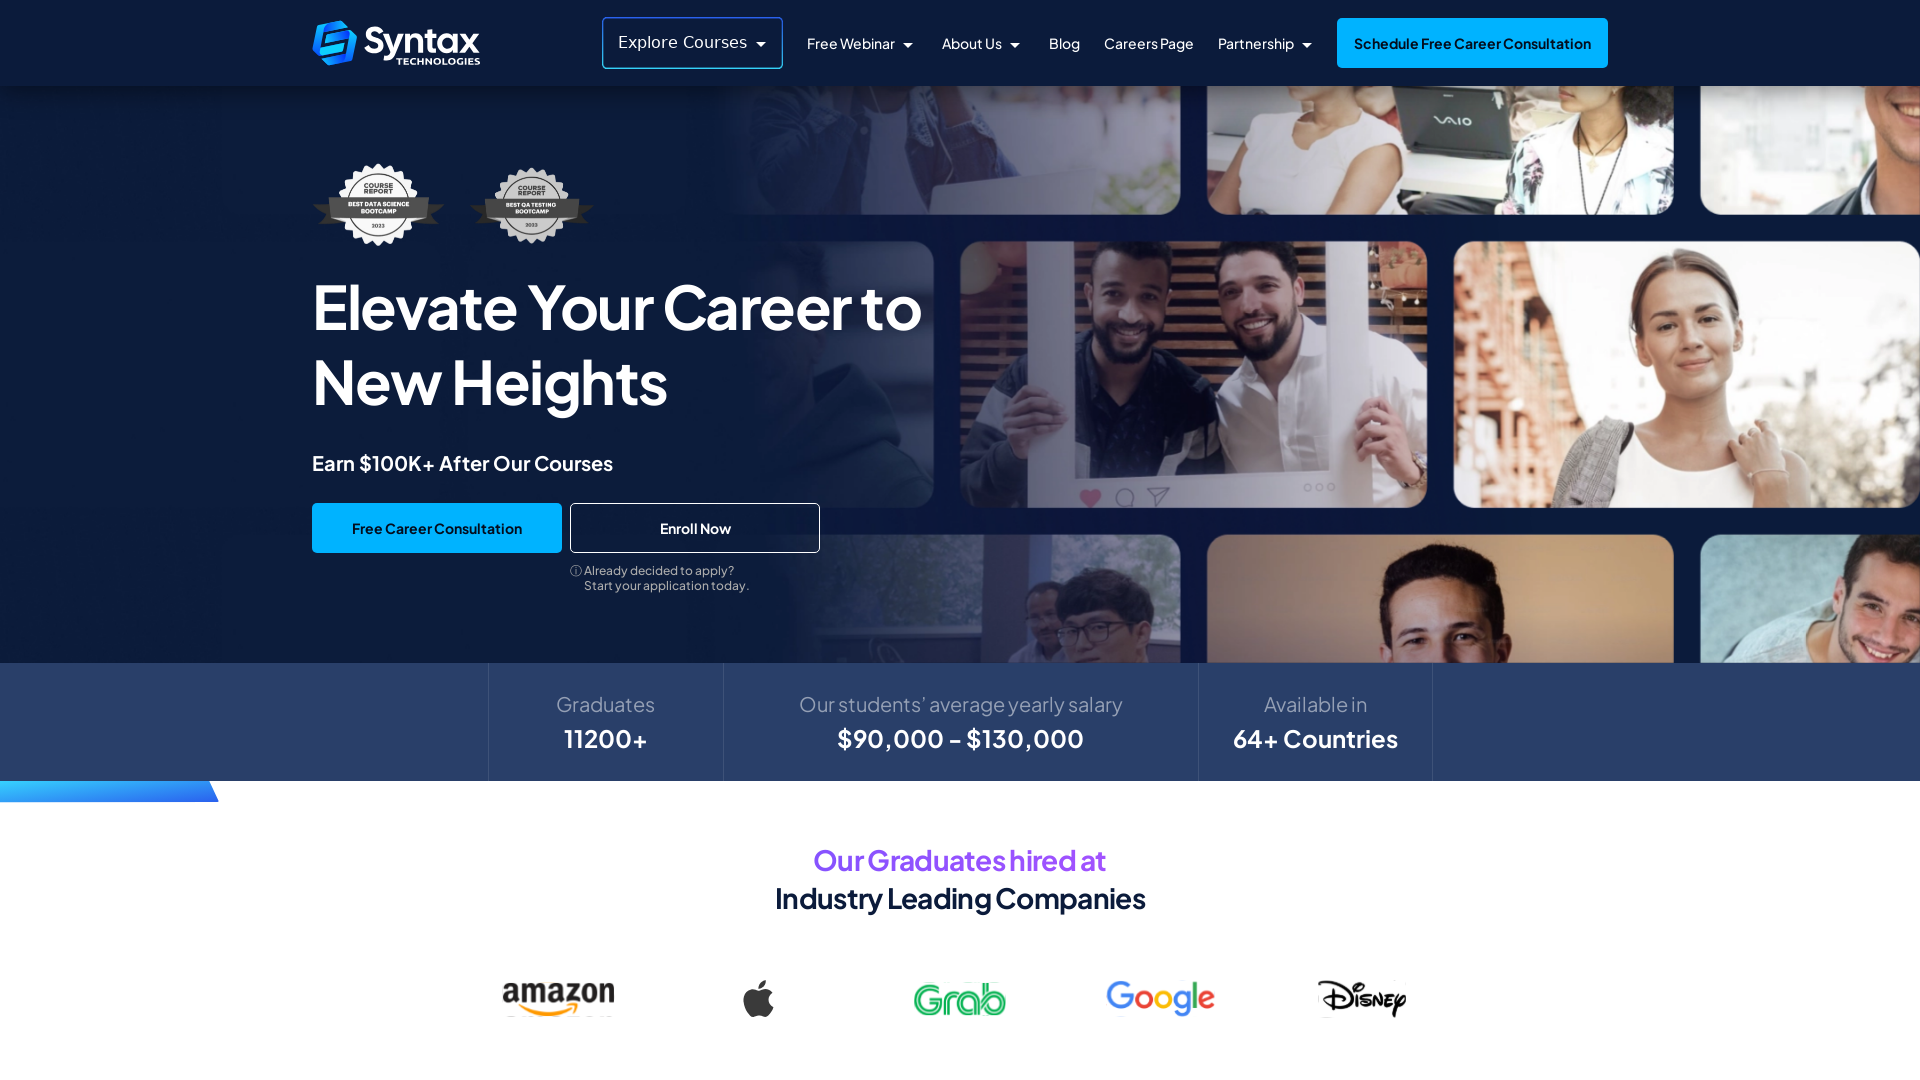

Retrieved current URL: https://www.syntaxtechs.com/
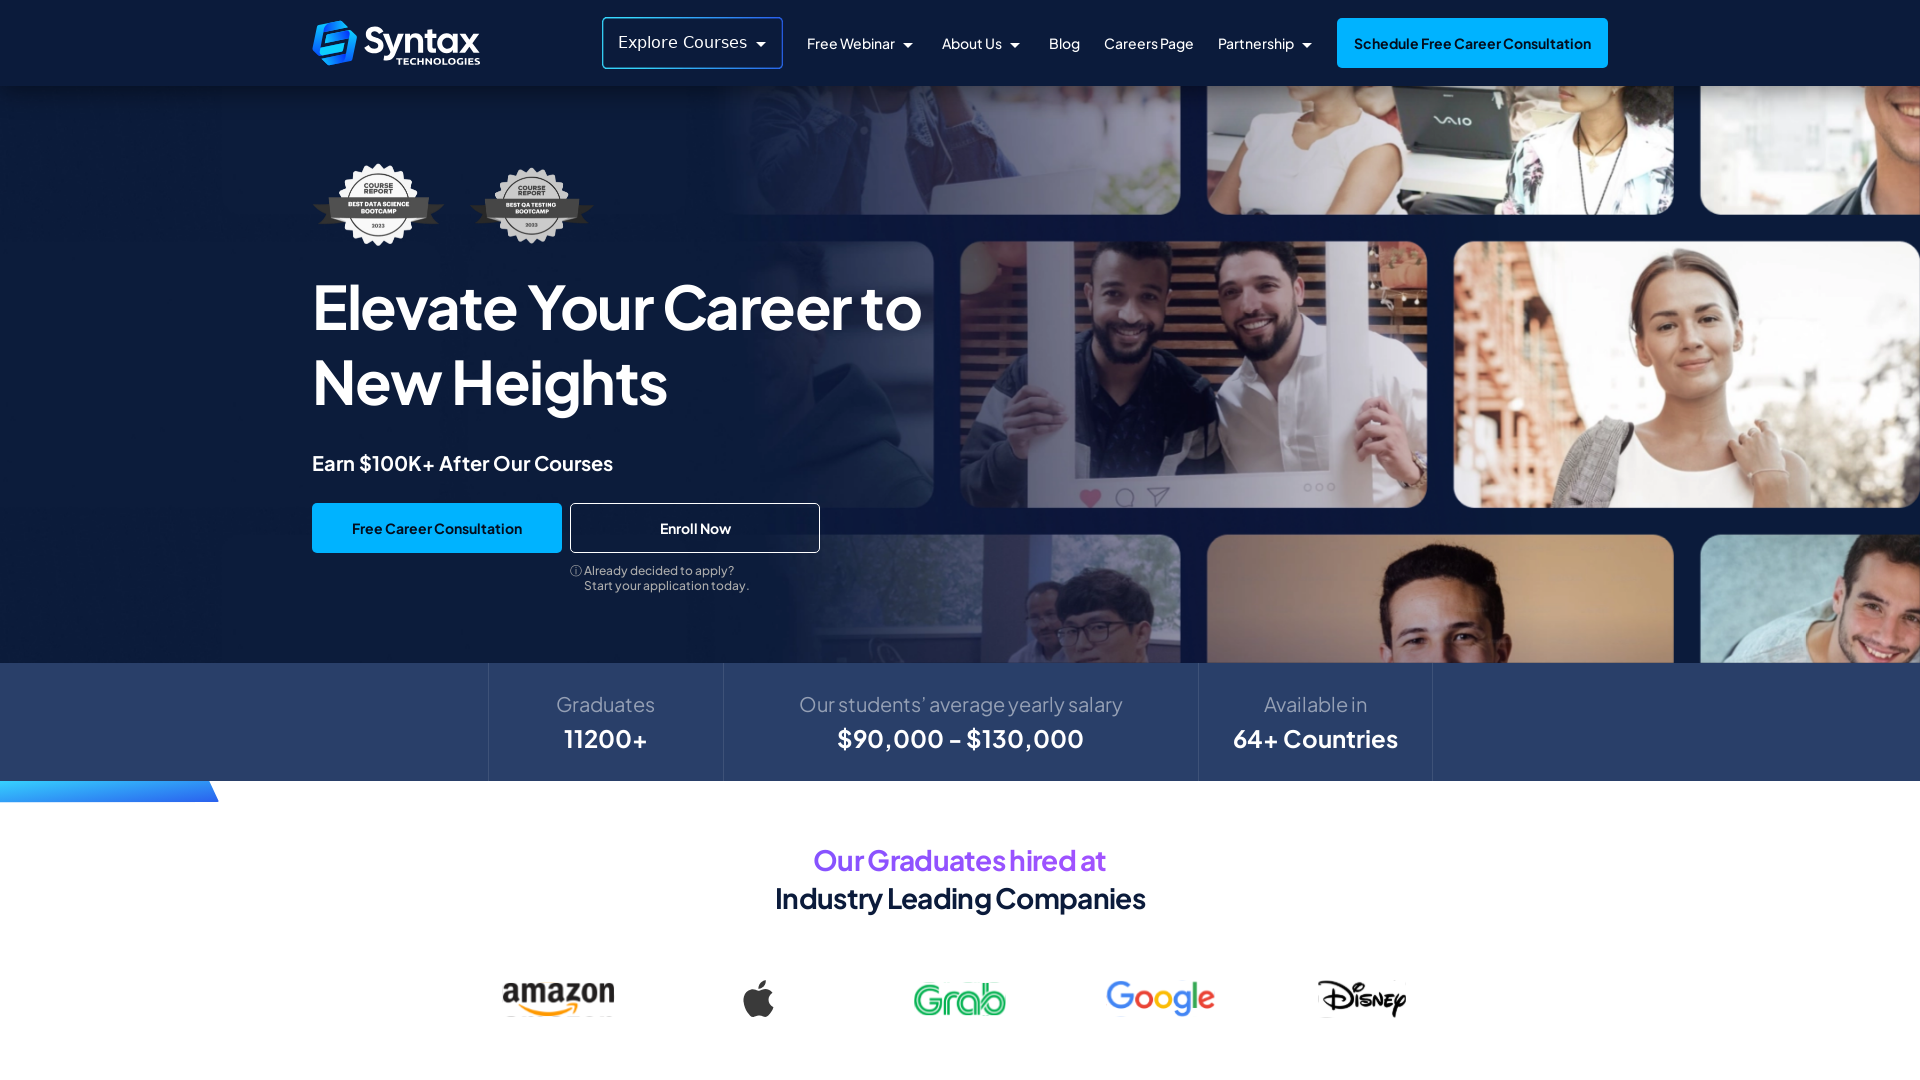

Retrieved page source content
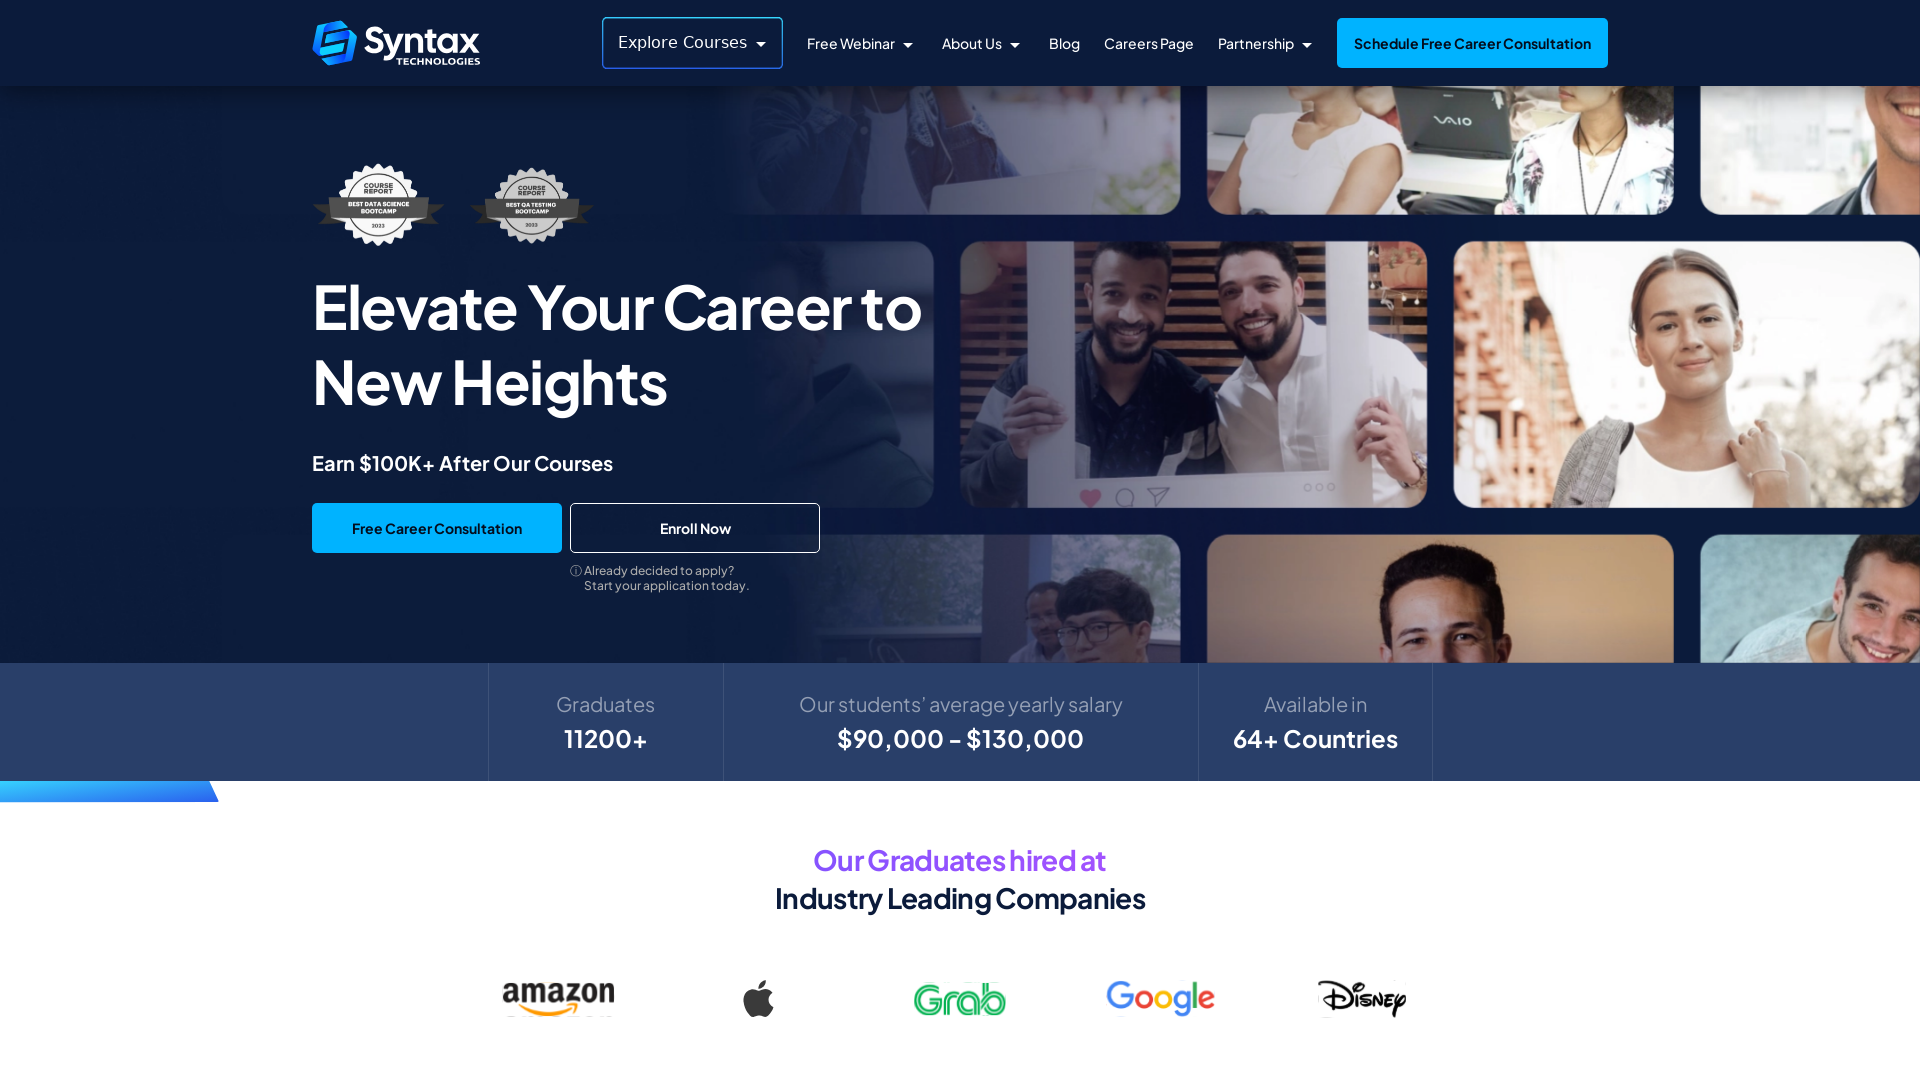

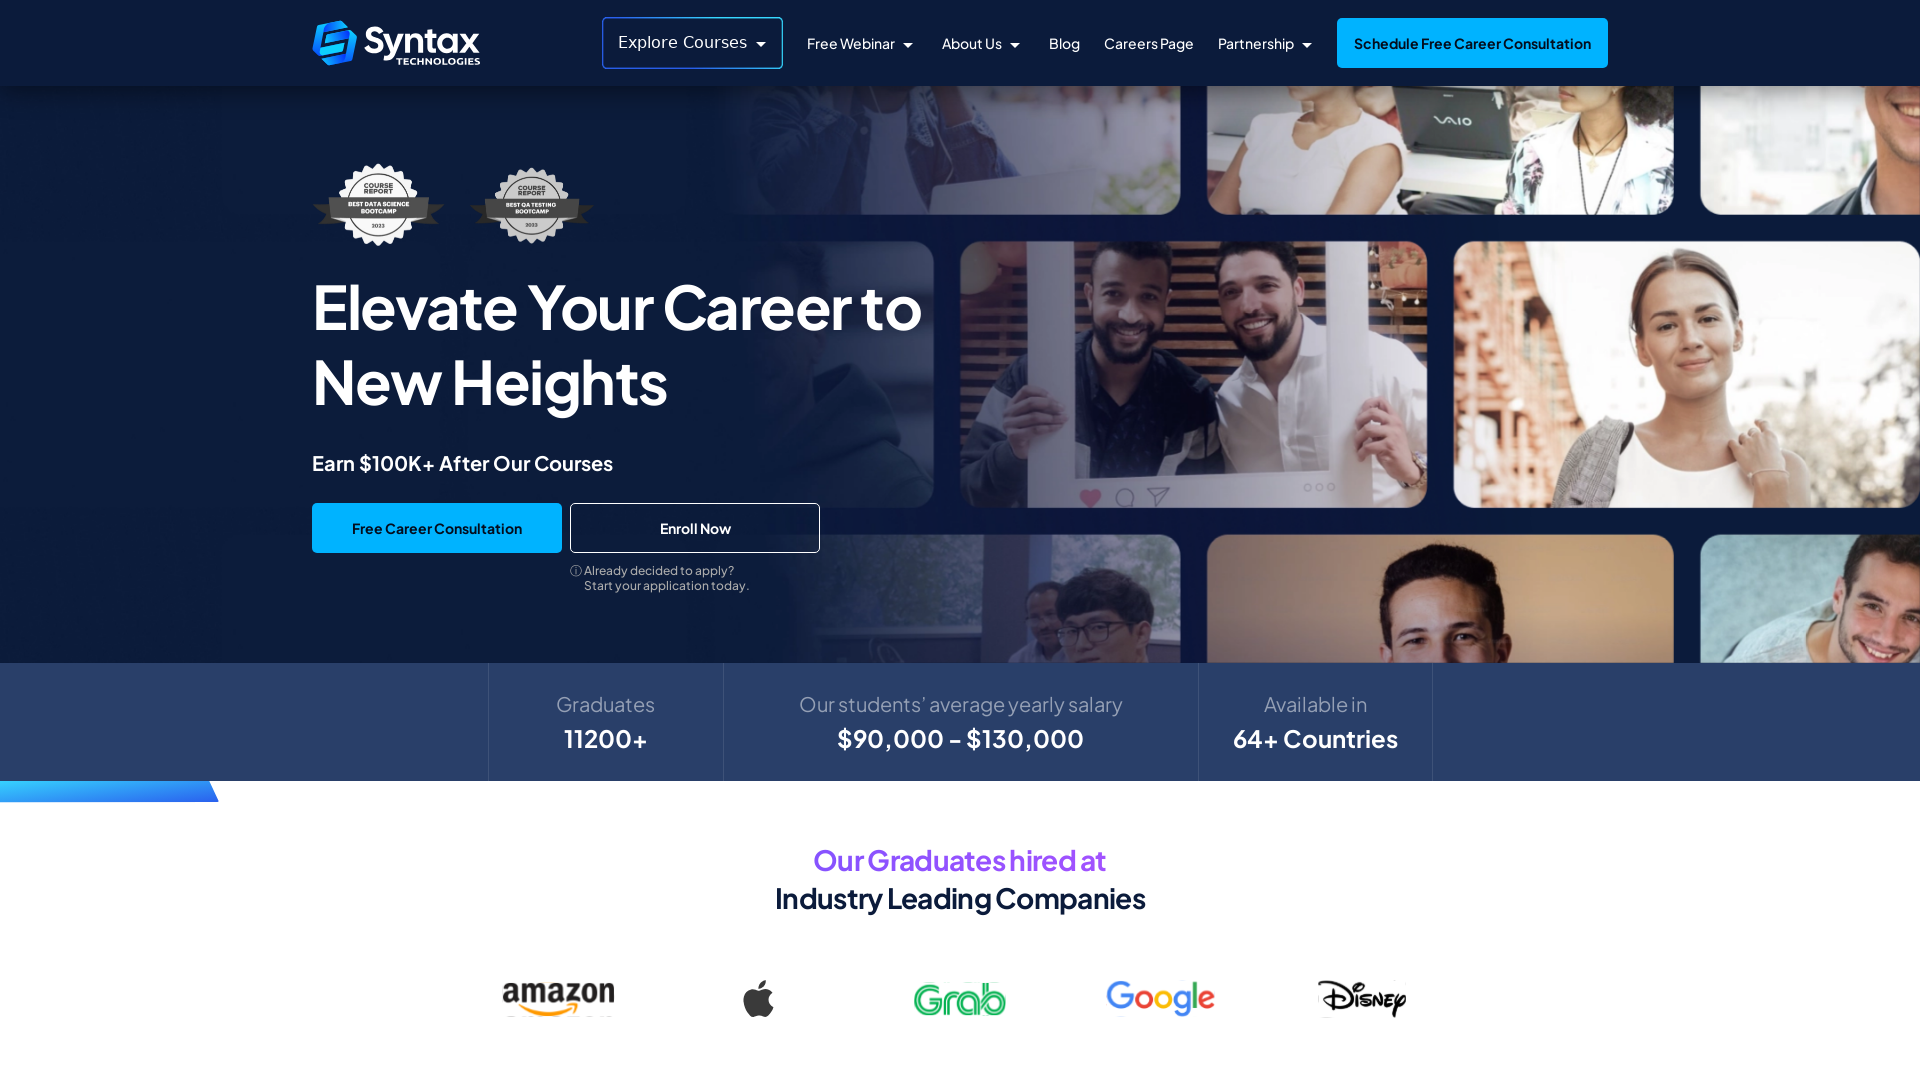